Tests navigation to Greet-A-Cat page and verifies the greeting message displays correctly

Starting URL: https://cs1632.appspot.com/

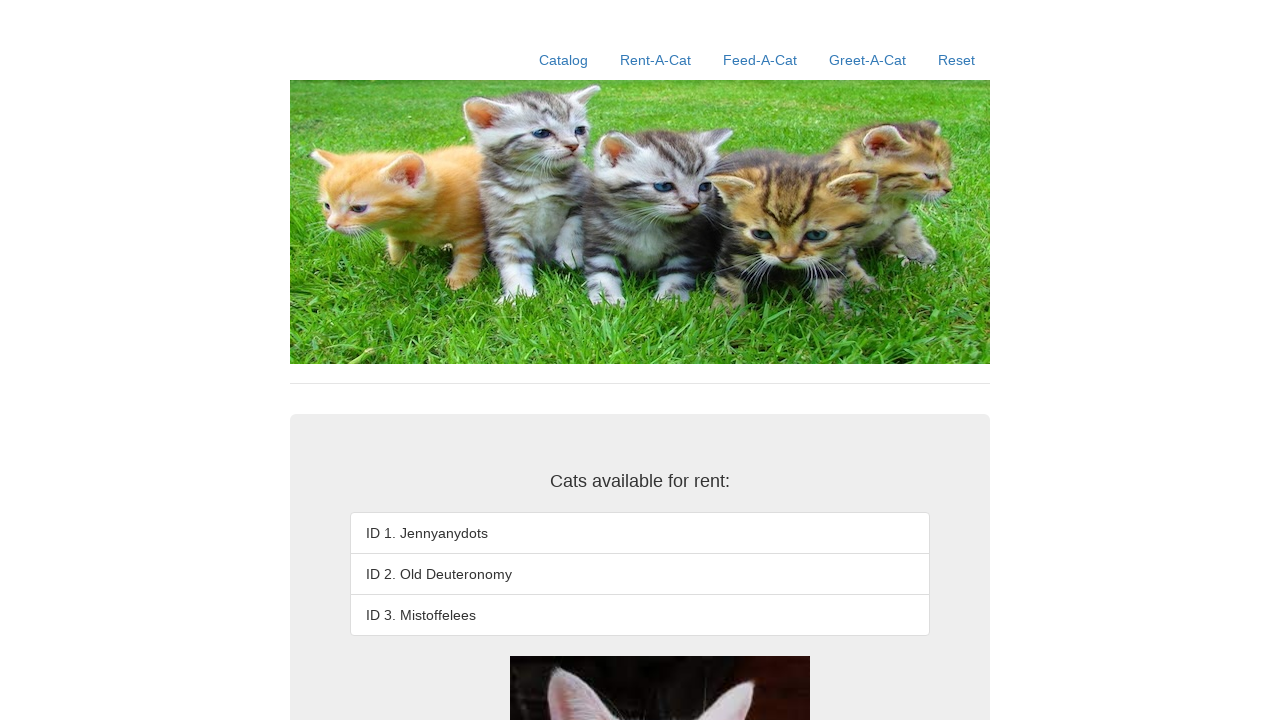

Clicked Greet-A-Cat link at (868, 60) on a:text('Greet-A-Cat')
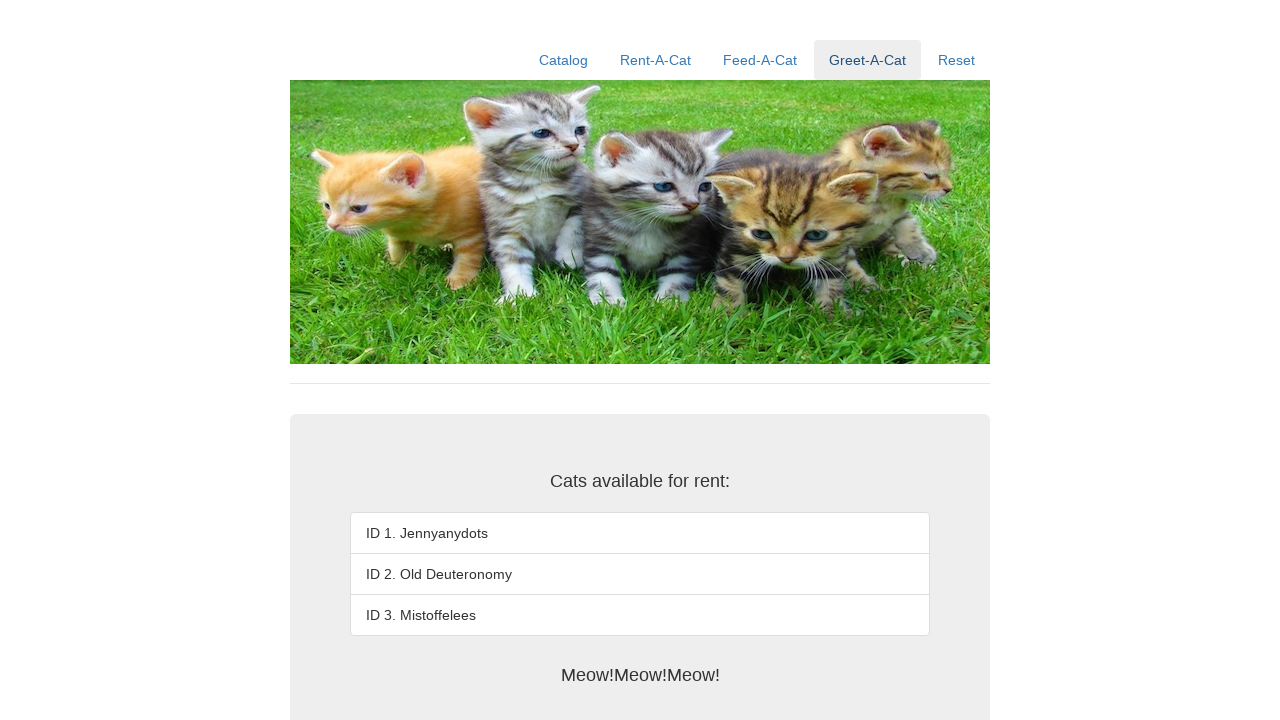

Located greeting message element
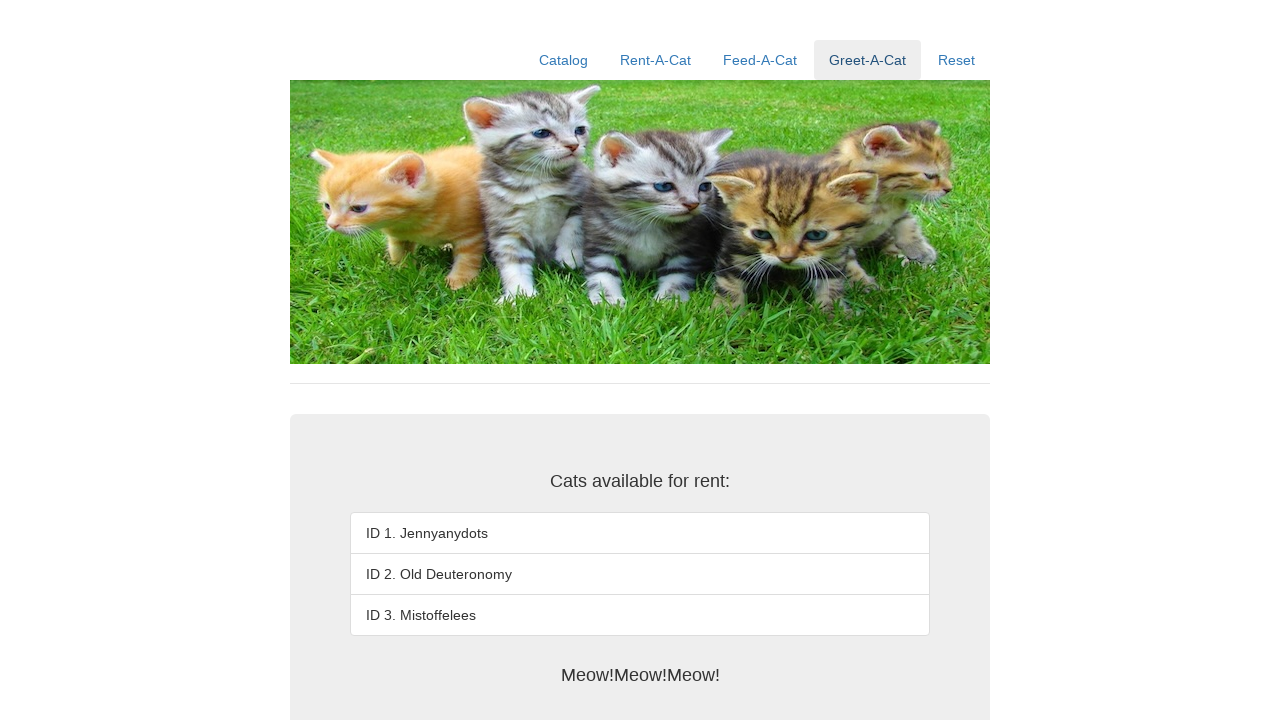

Verified greeting message displays 'Meow!Meow!Meow!' correctly
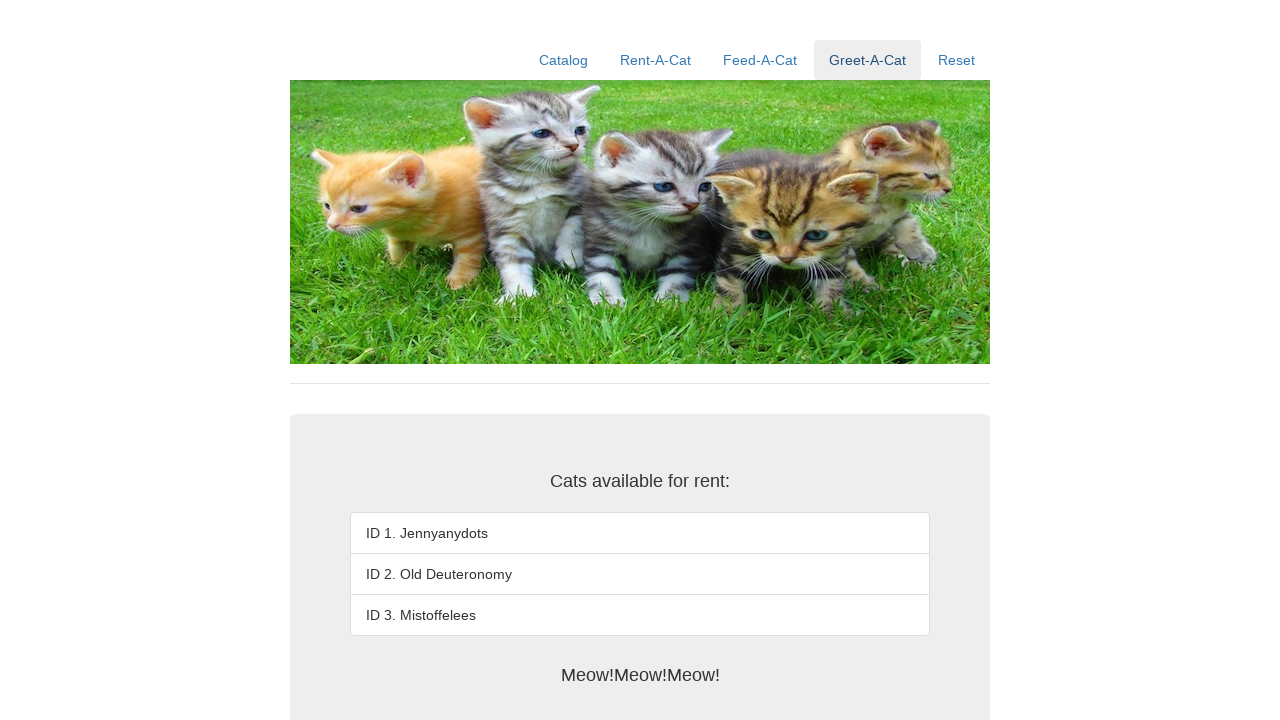

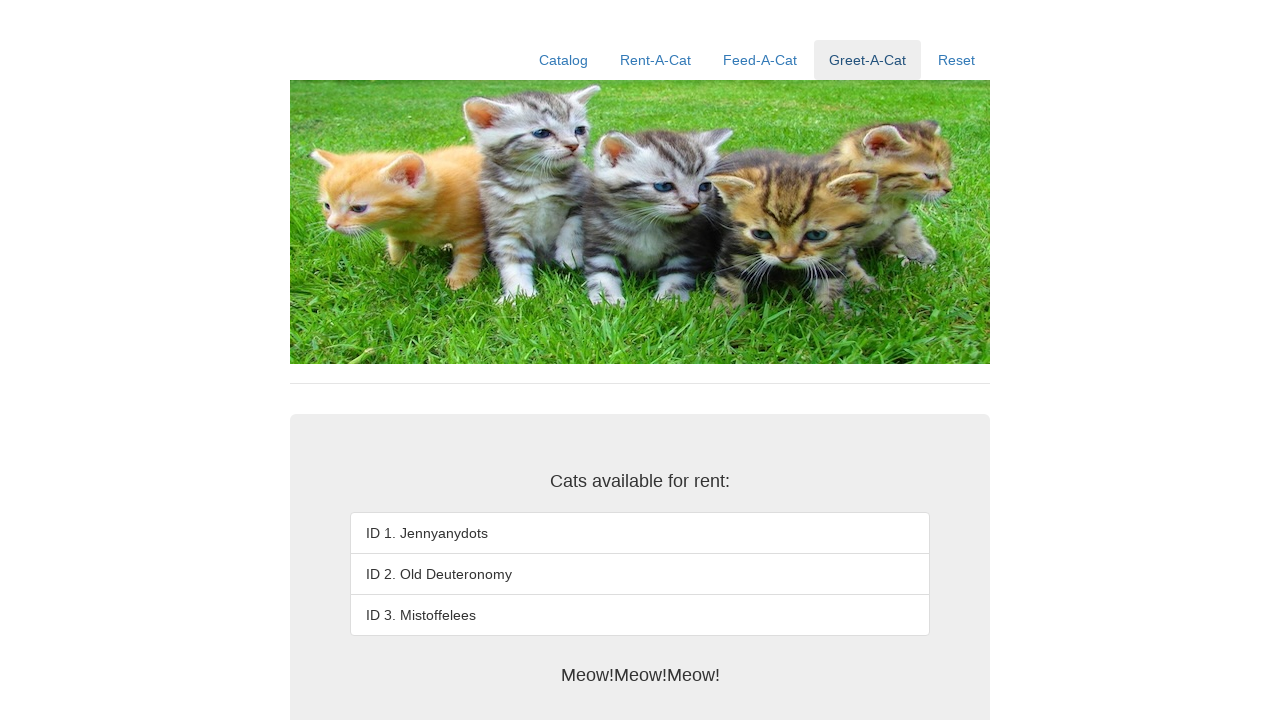